Tests a simple form by filling in first name, last name, city, and country fields, then clicking the submit button.

Starting URL: http://suninjuly.github.io/simple_form_find_task.html

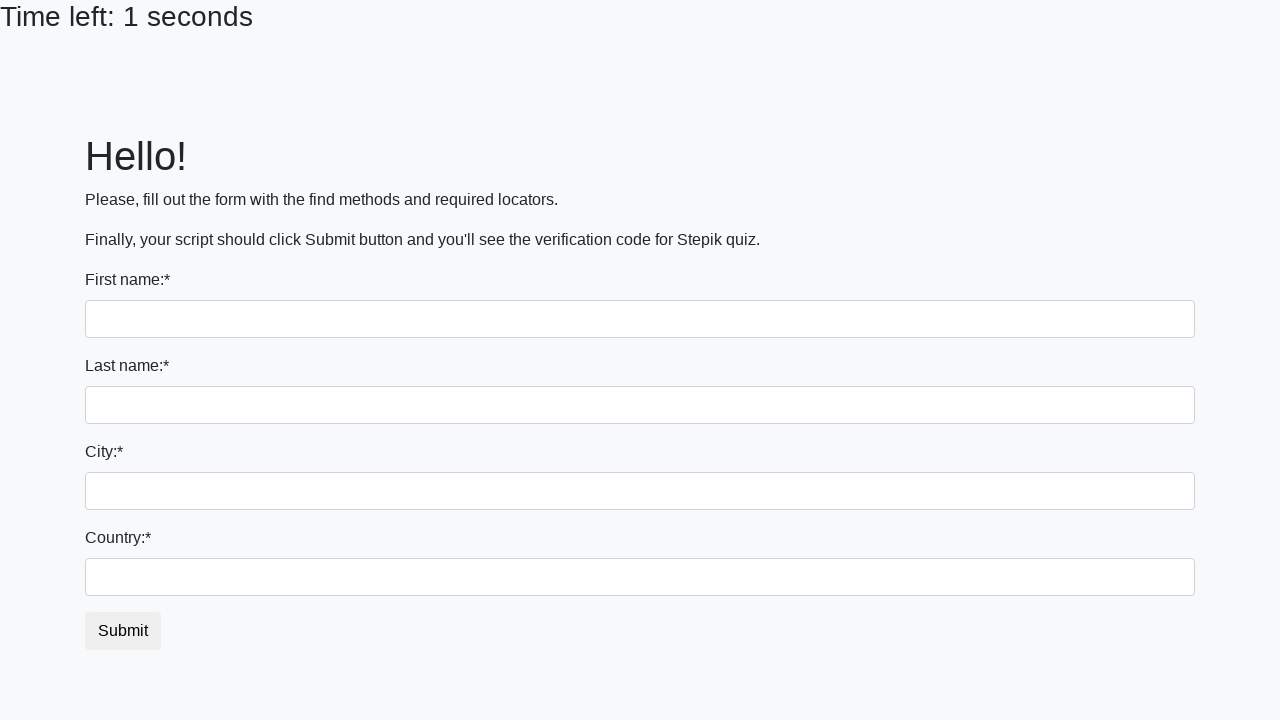

Filled first name field with 'Ivan' on input
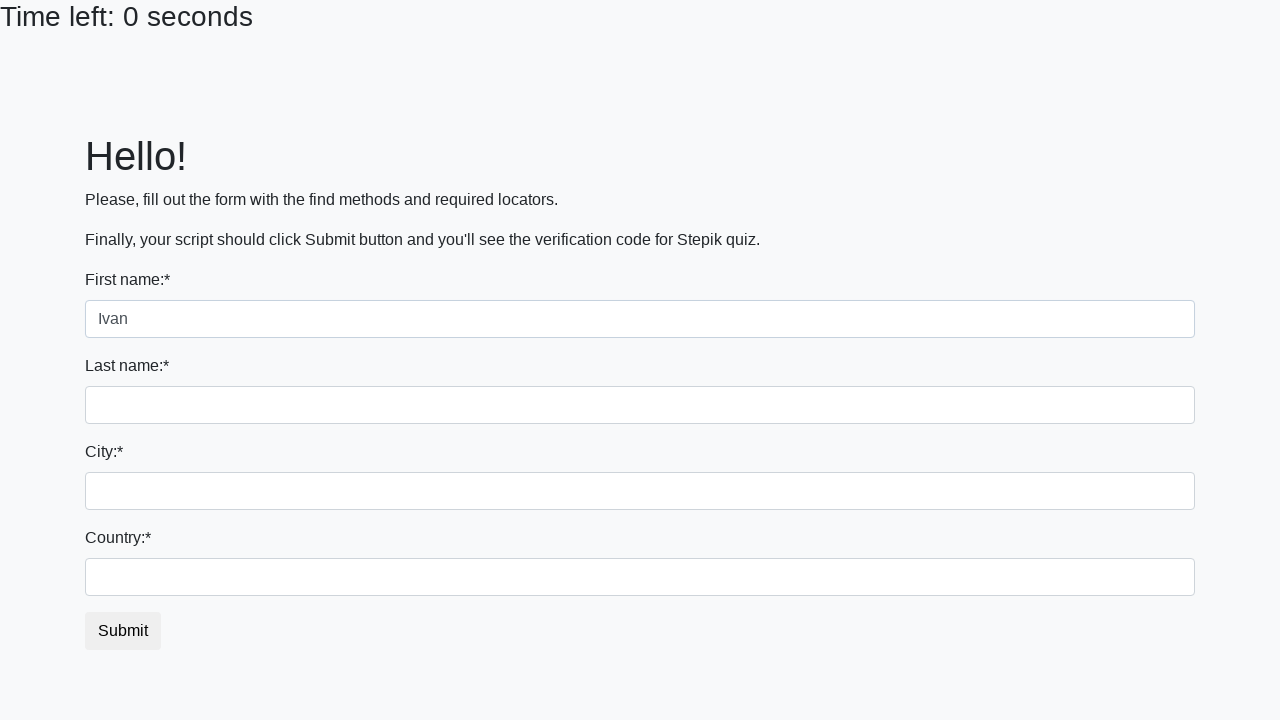

Filled last name field with 'Petrov' on input[name='last_name']
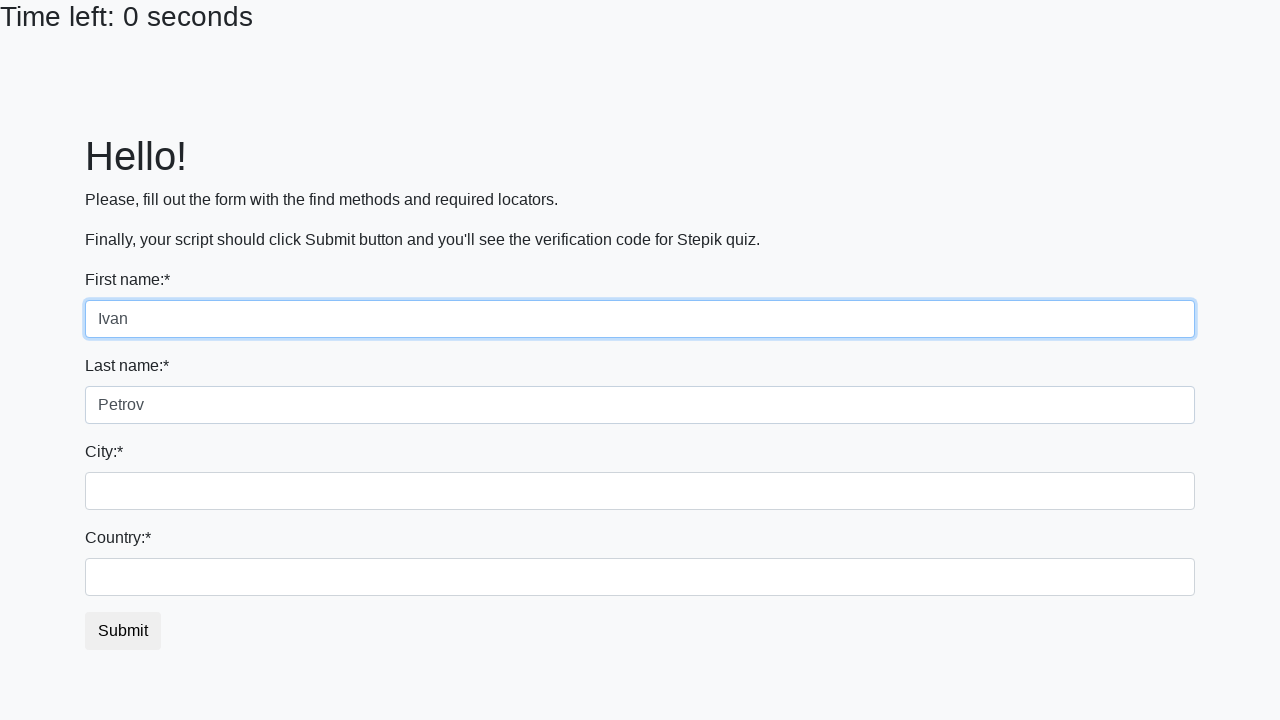

Filled city field with 'Smolensk' on .city
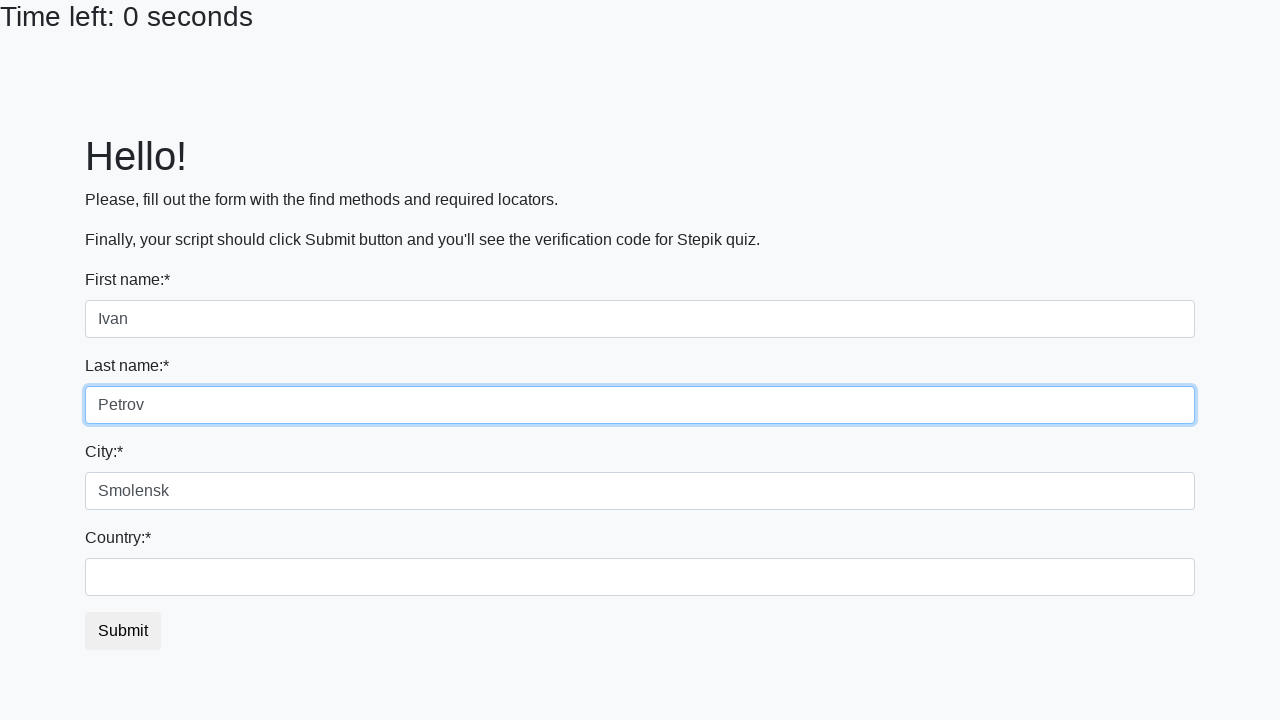

Filled country field with 'Russia' on #country
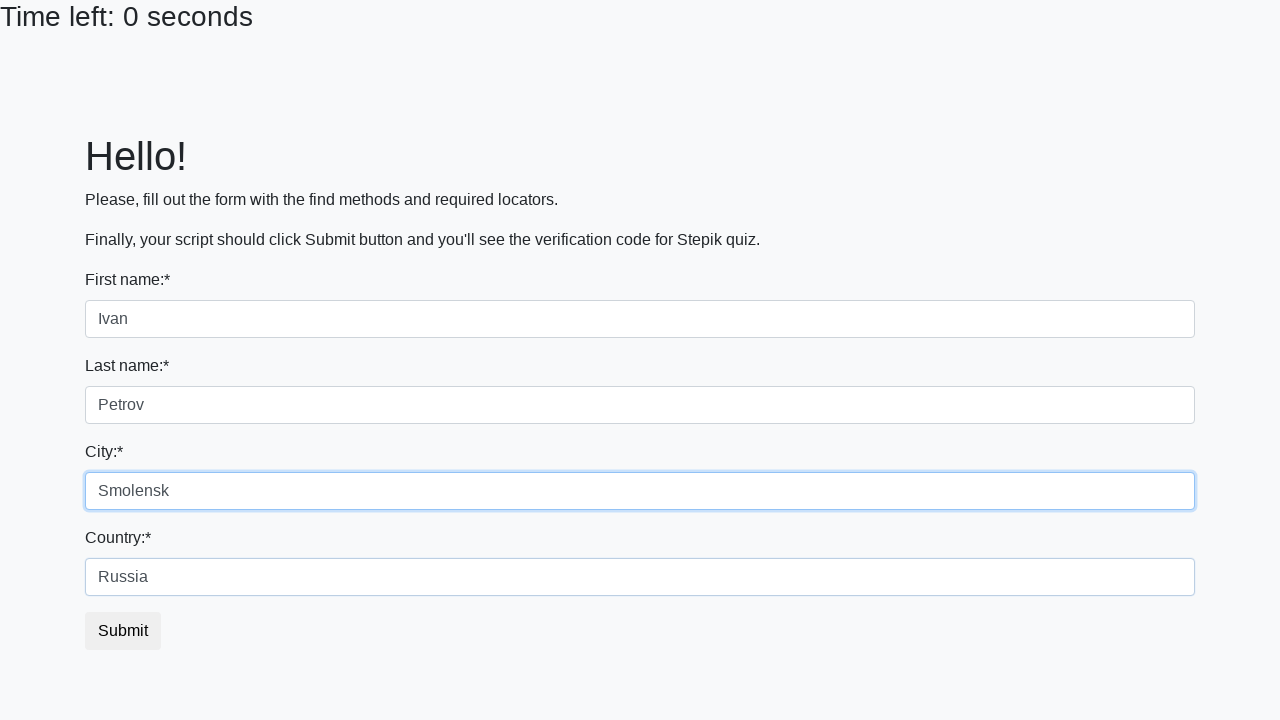

Clicked the submit button to submit the form at (123, 631) on button.btn
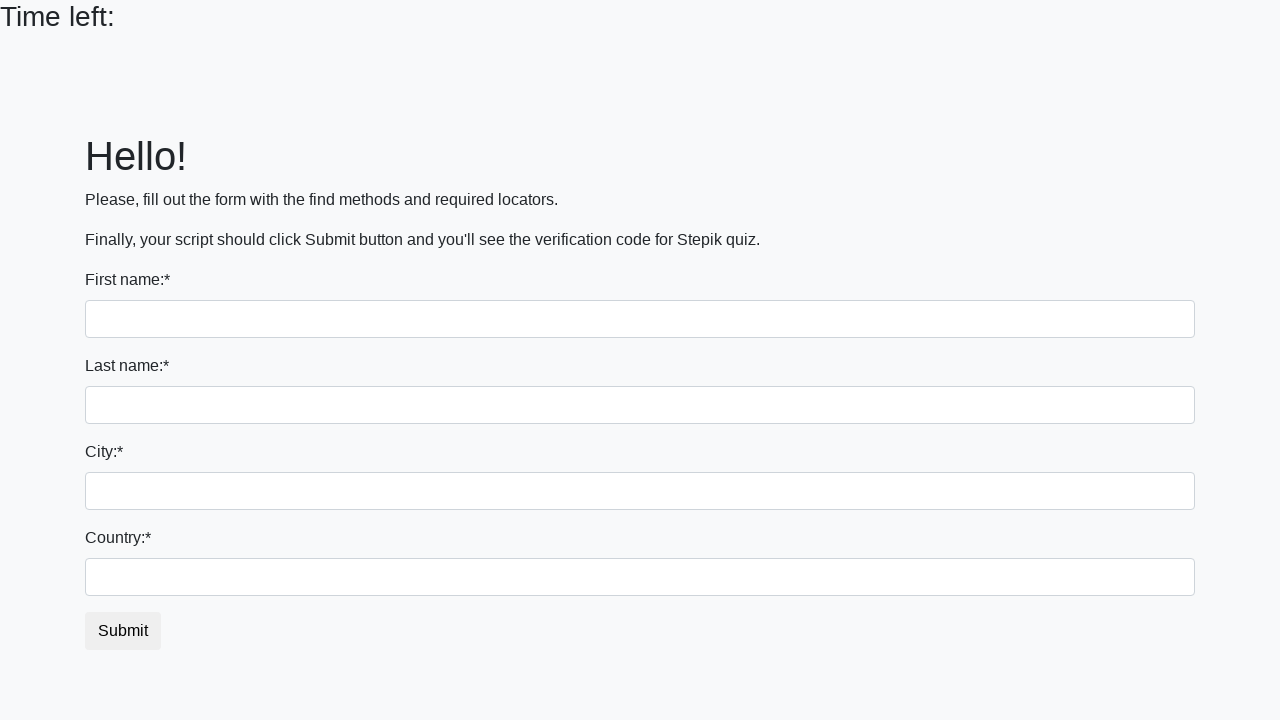

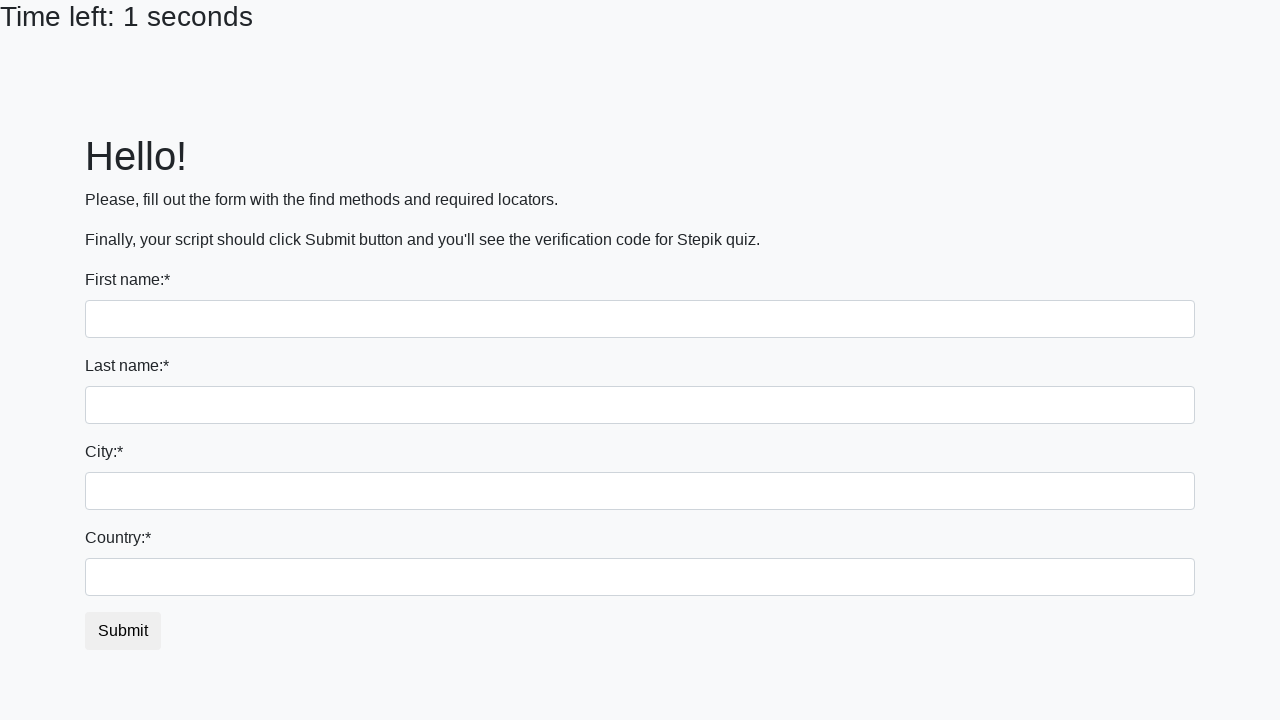